Navigates to OrangeHRM demo page and clicks on a link element on the page

Starting URL: https://opensource-demo.orangehrmlive.com/

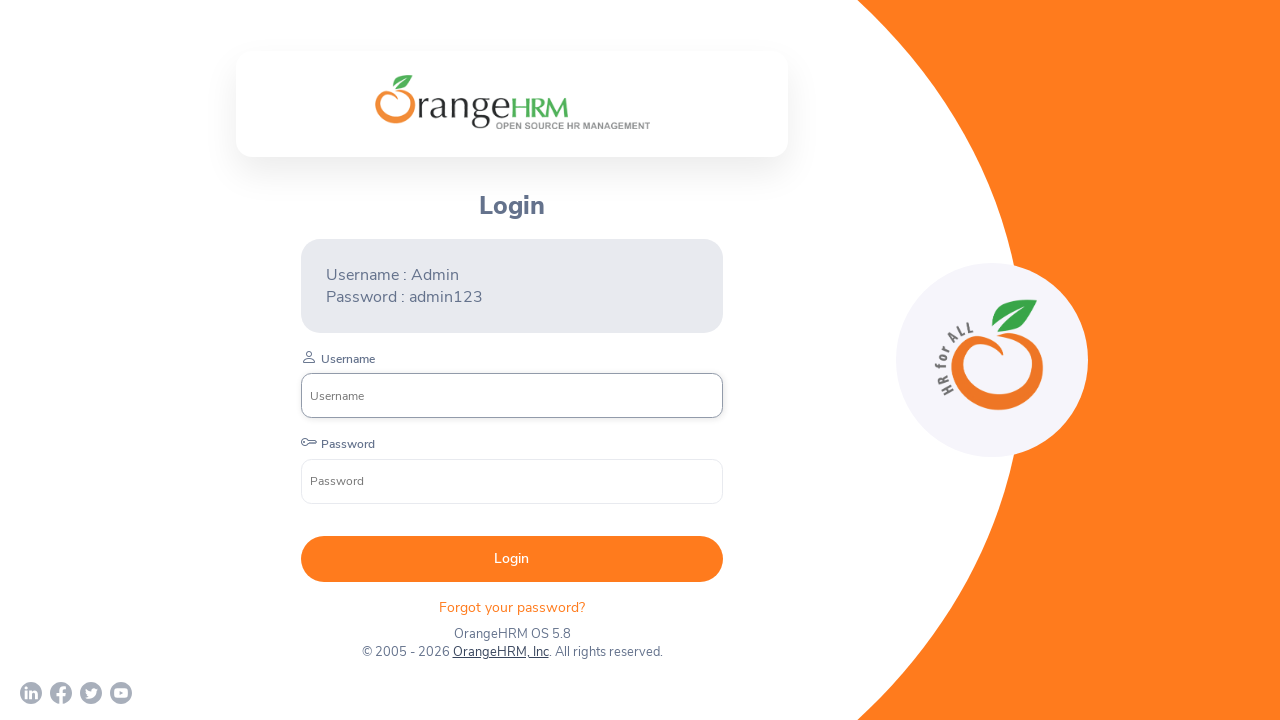

Navigated to OrangeHRM demo page
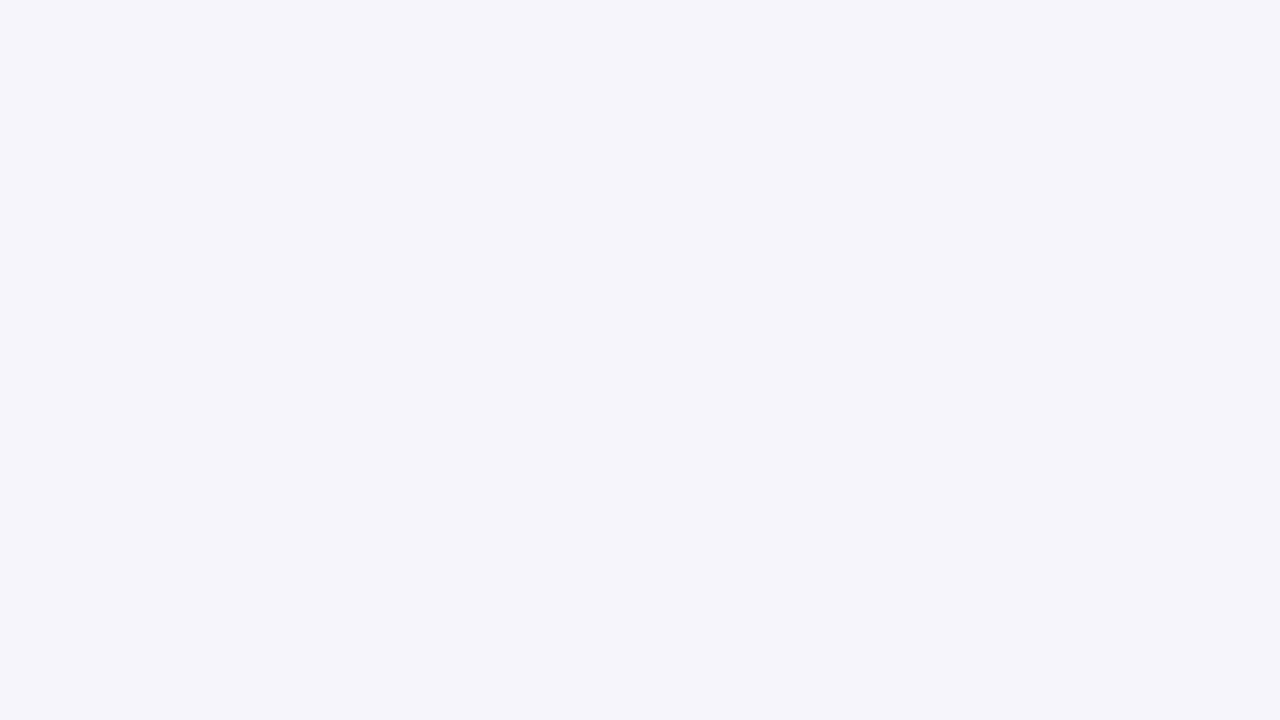

Clicked the second link element on the page at (61, 693) on a >> nth=1
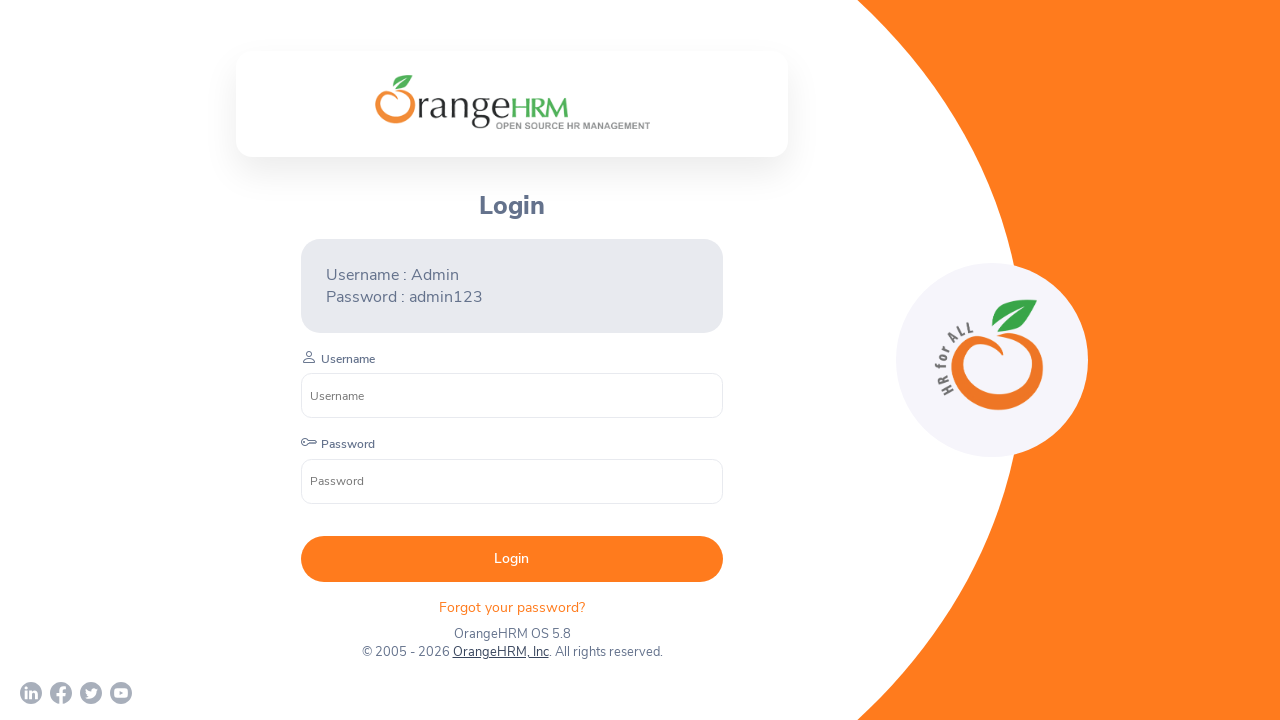

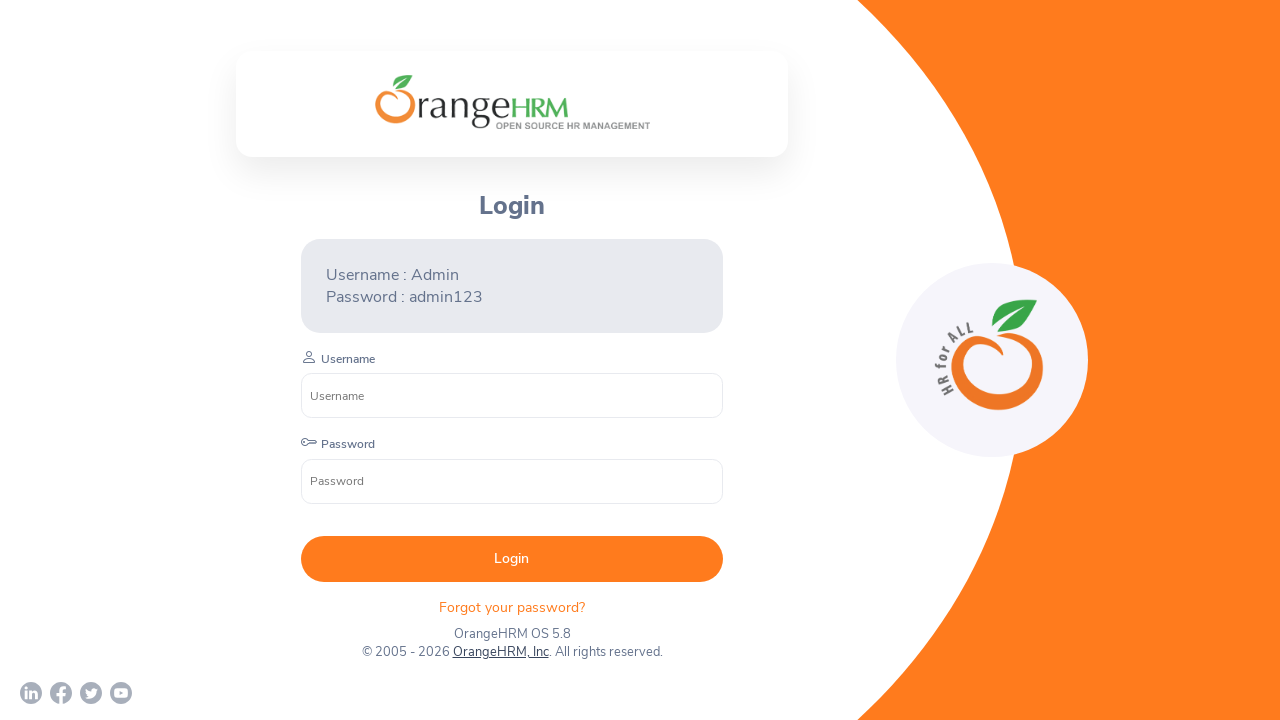